Tests the offers page sorting functionality by clicking on a column header to sort items, then navigates through paginated results to find a specific vegetable item (Rice).

Starting URL: https://rahulshettyacademy.com/seleniumPractise/#/offers

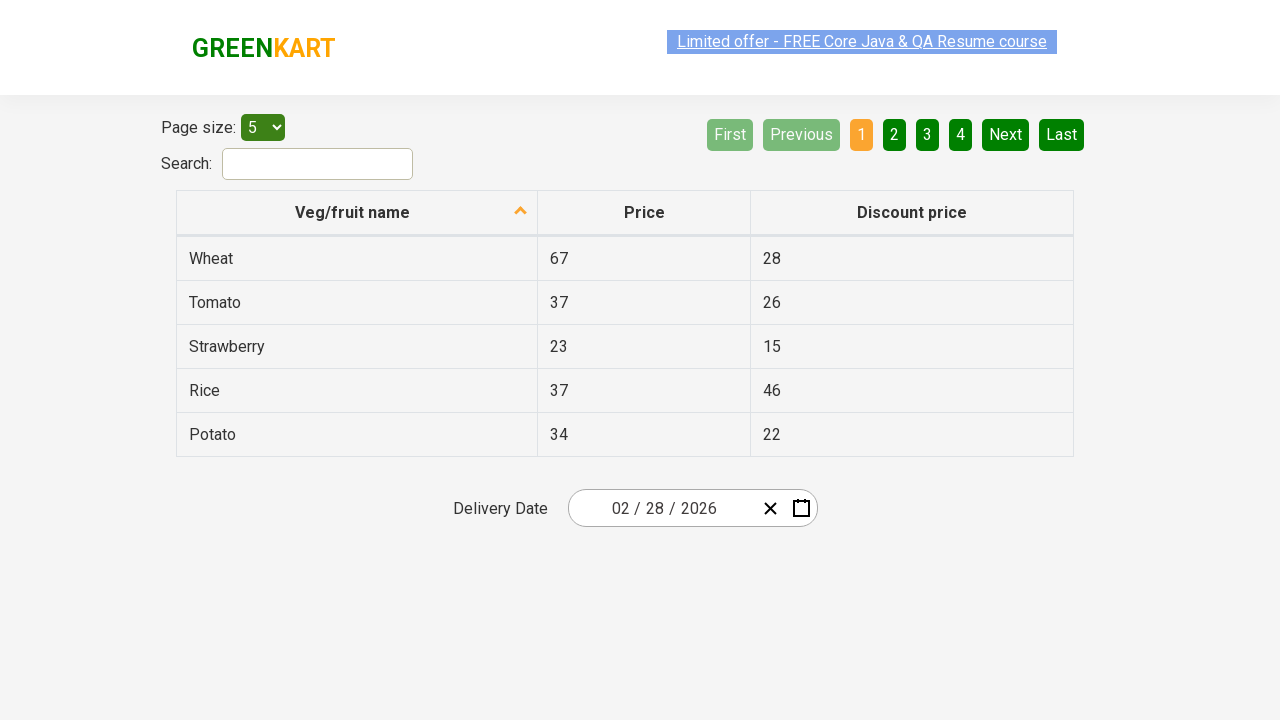

Clicked first column header to sort the table at (357, 213) on xpath=//tr/th[1]
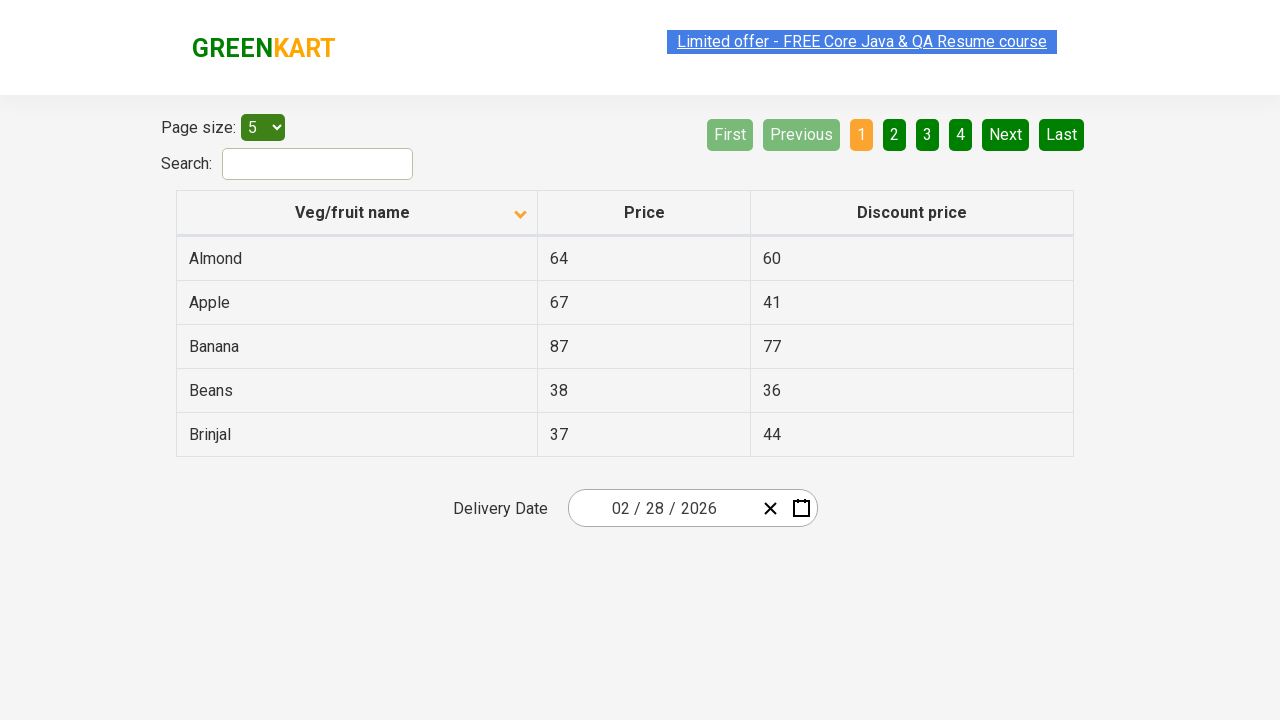

Table rows loaded and visible
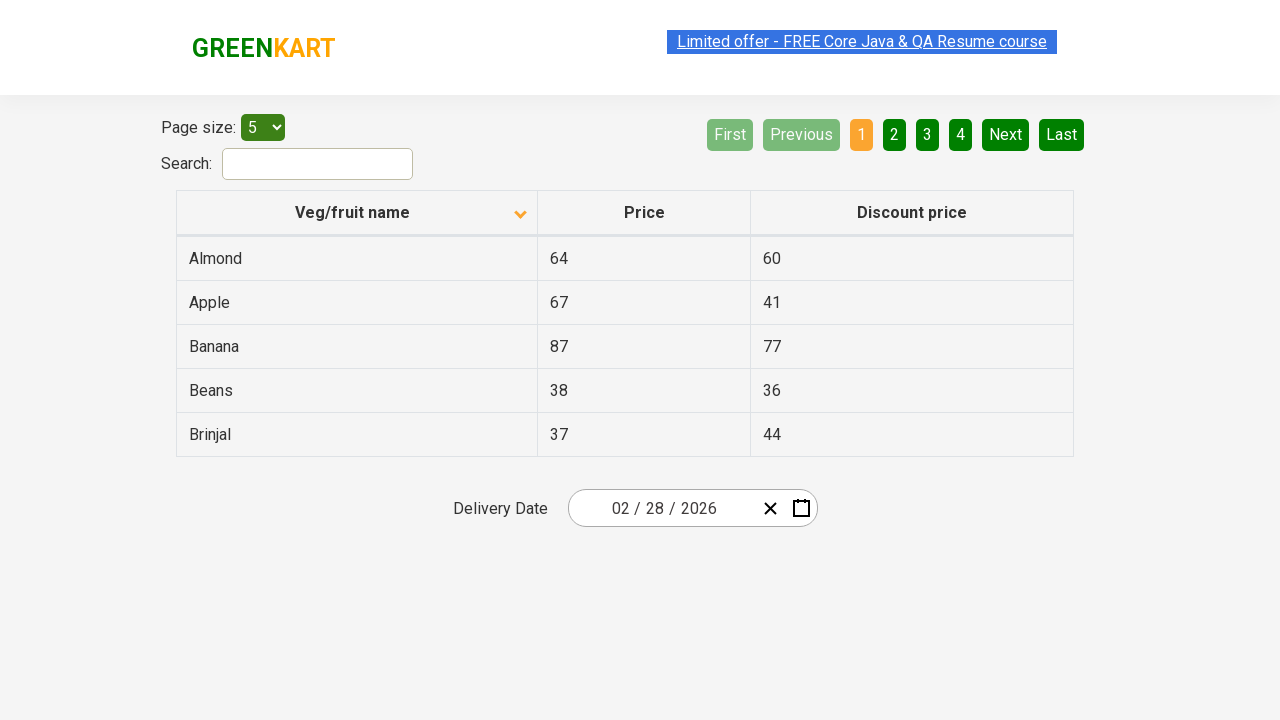

Clicked Next button to navigate to next page at (1006, 134) on [aria-label='Next']
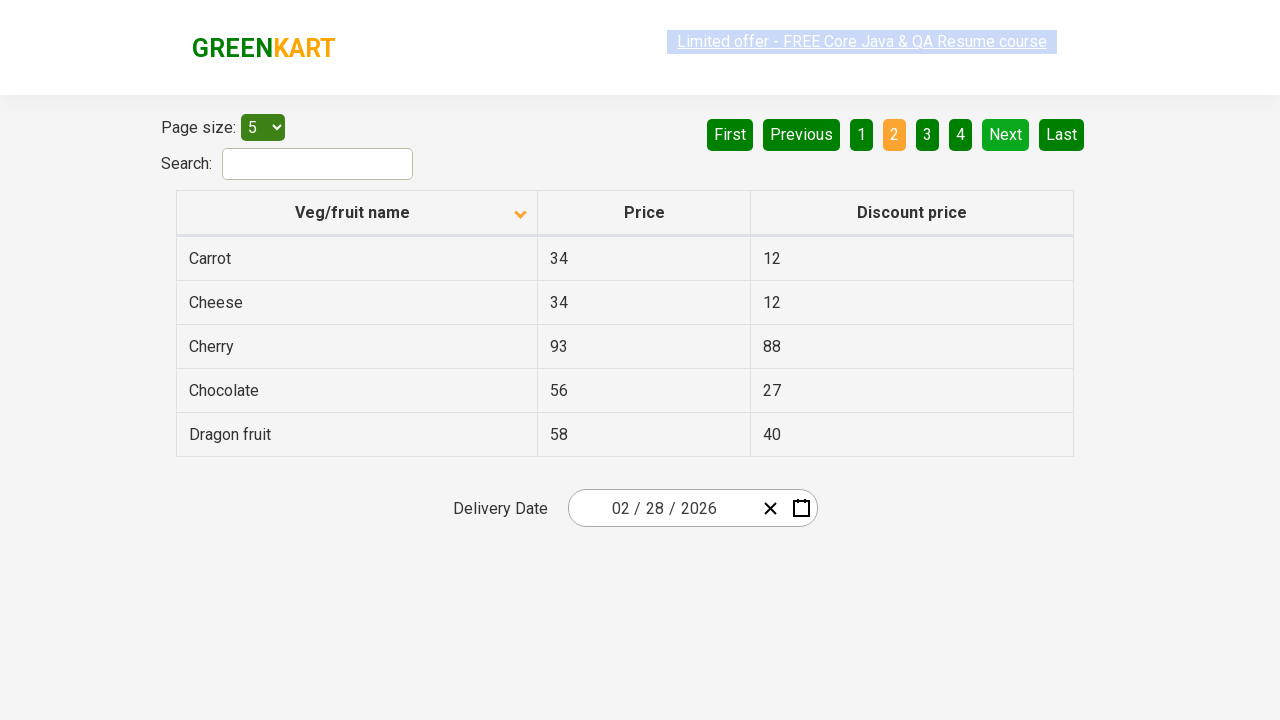

Waited for next page to load
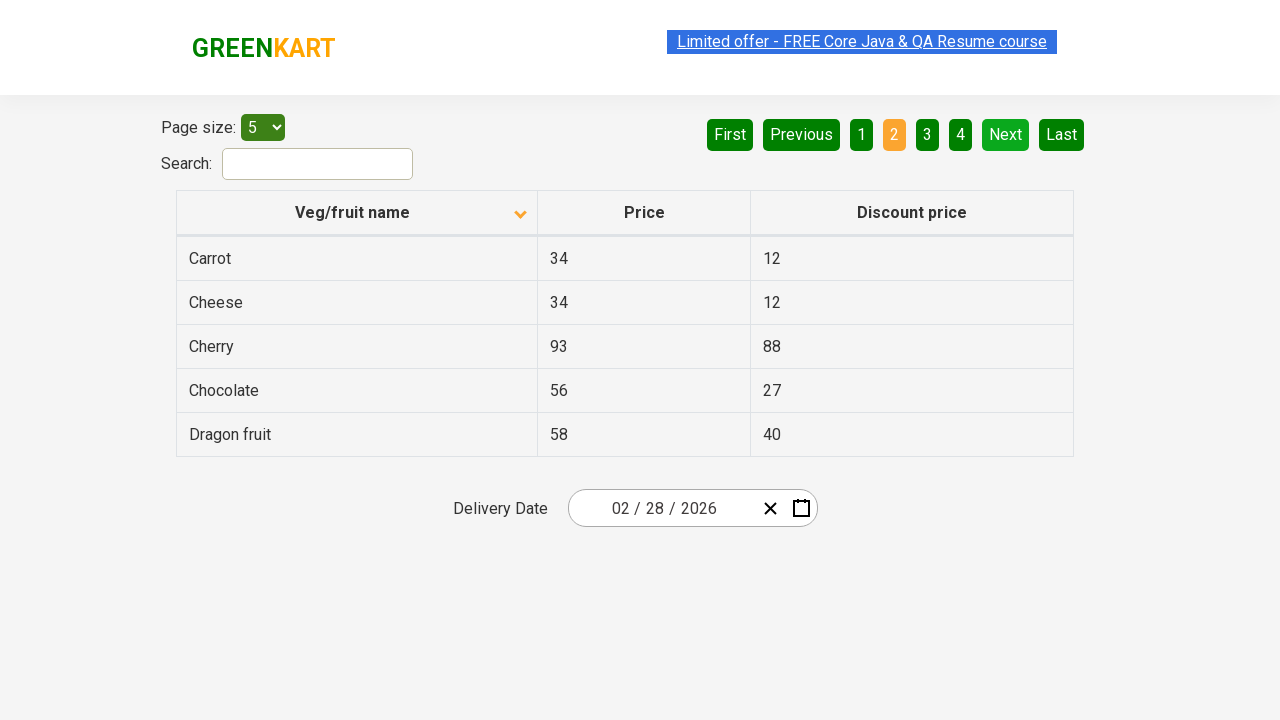

Clicked Next button to navigate to next page at (1006, 134) on [aria-label='Next']
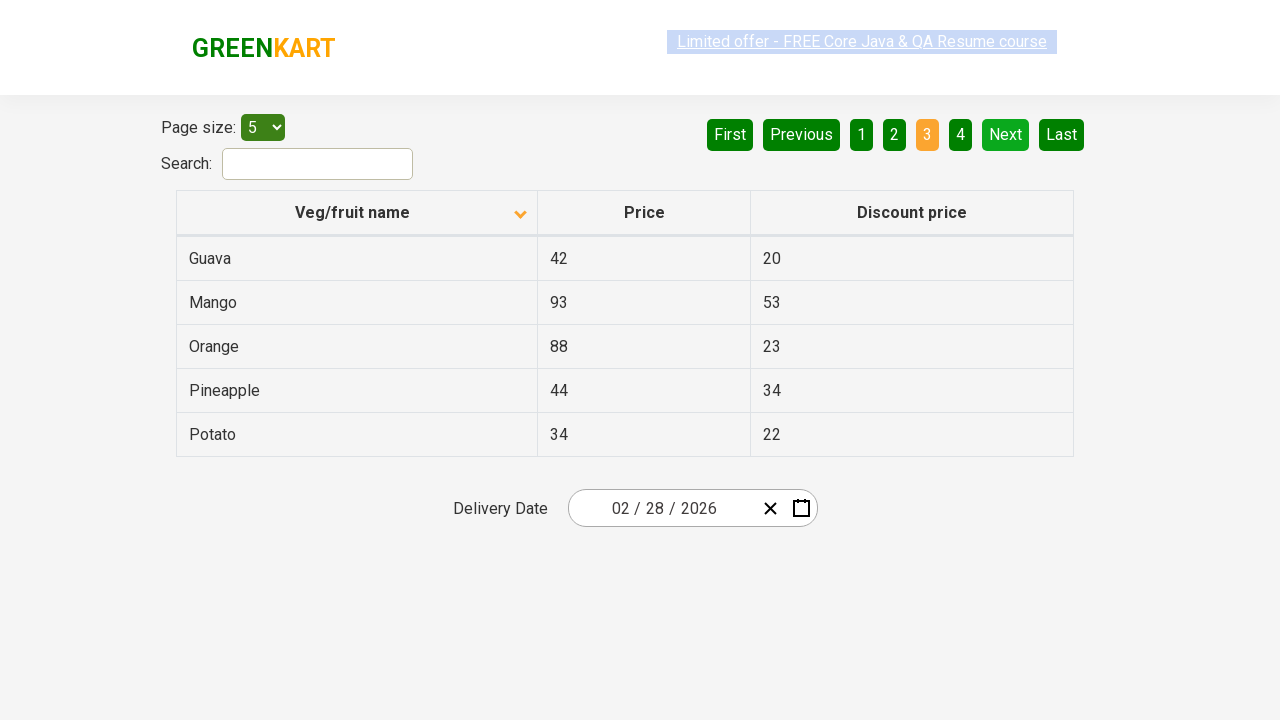

Waited for next page to load
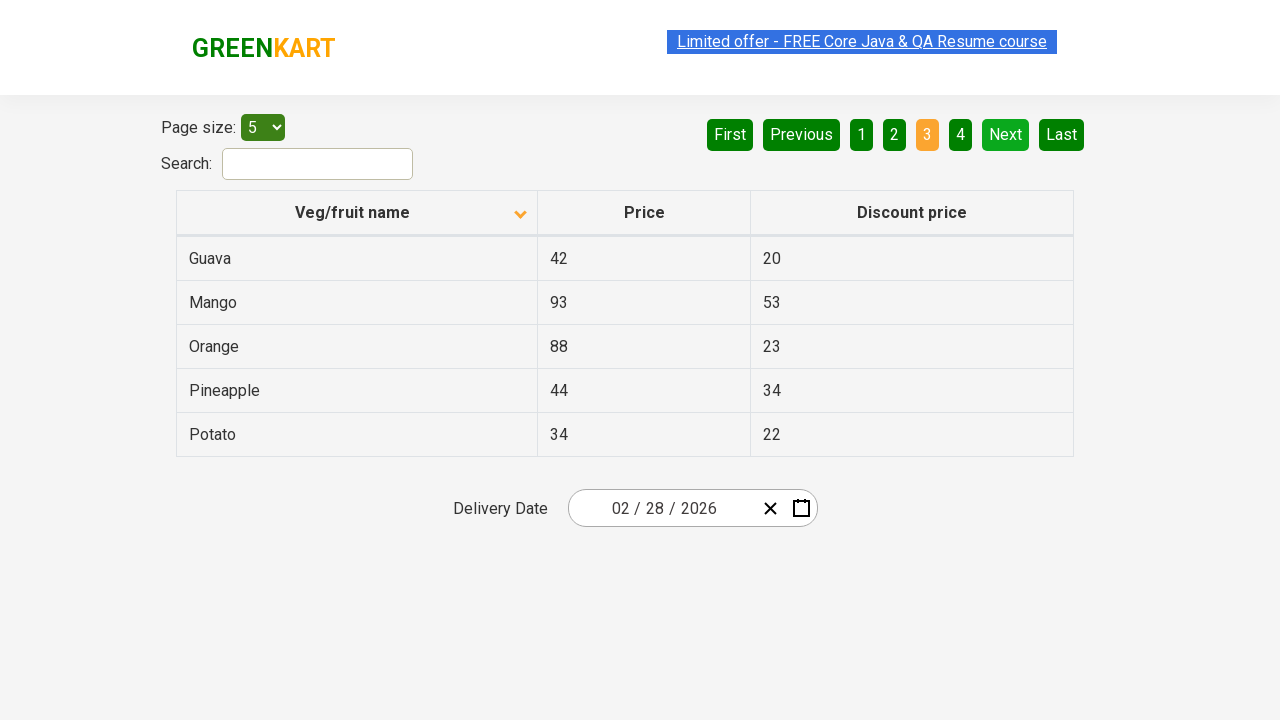

Clicked Next button to navigate to next page at (1006, 134) on [aria-label='Next']
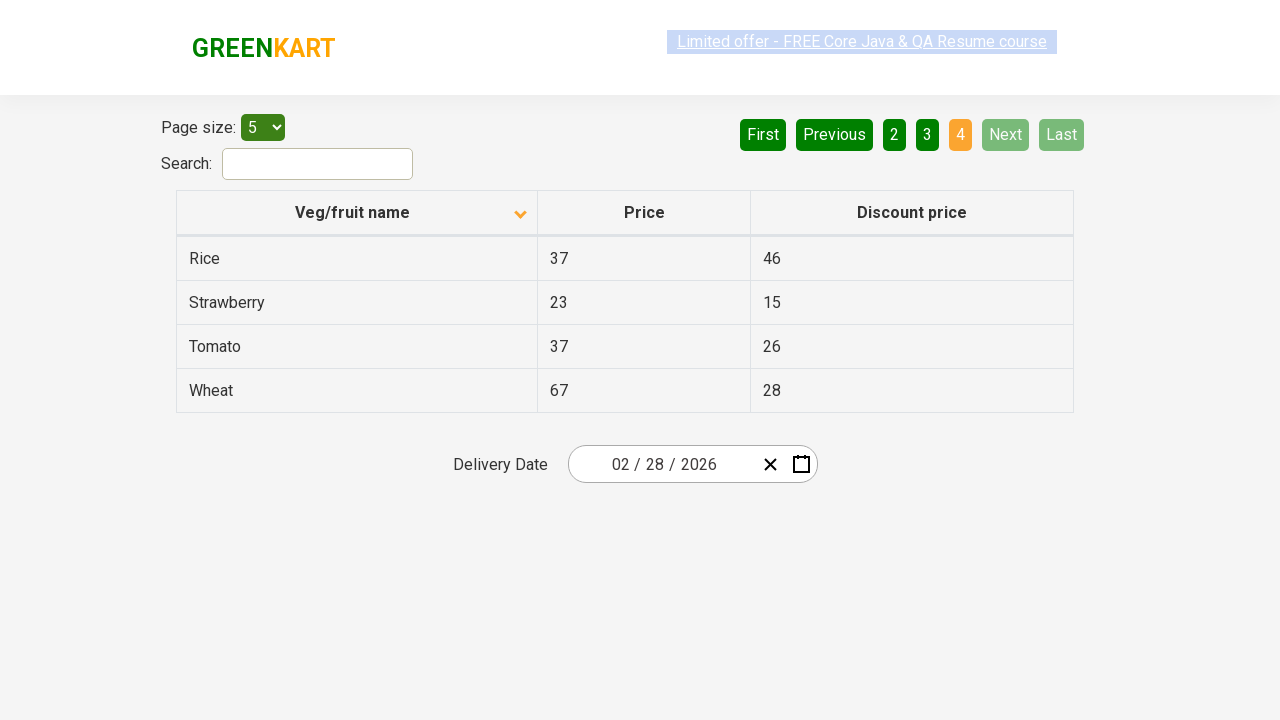

Waited for next page to load
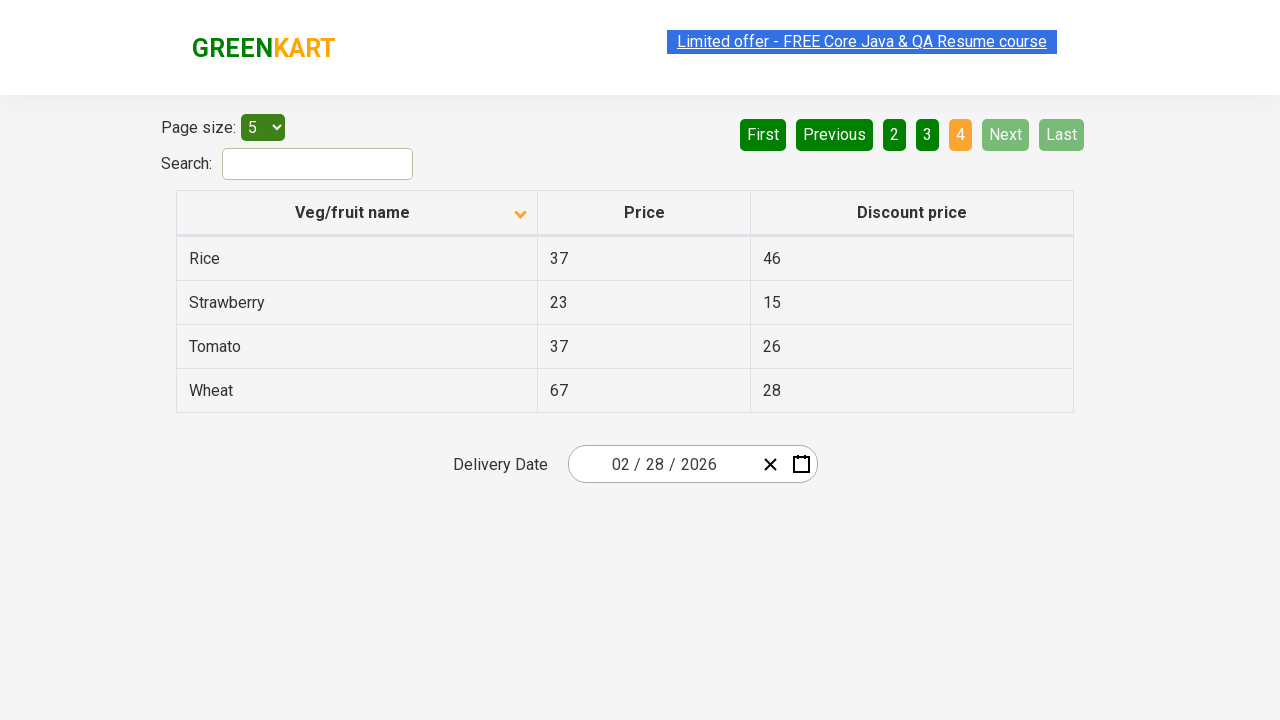

Found Rice item in the offers table
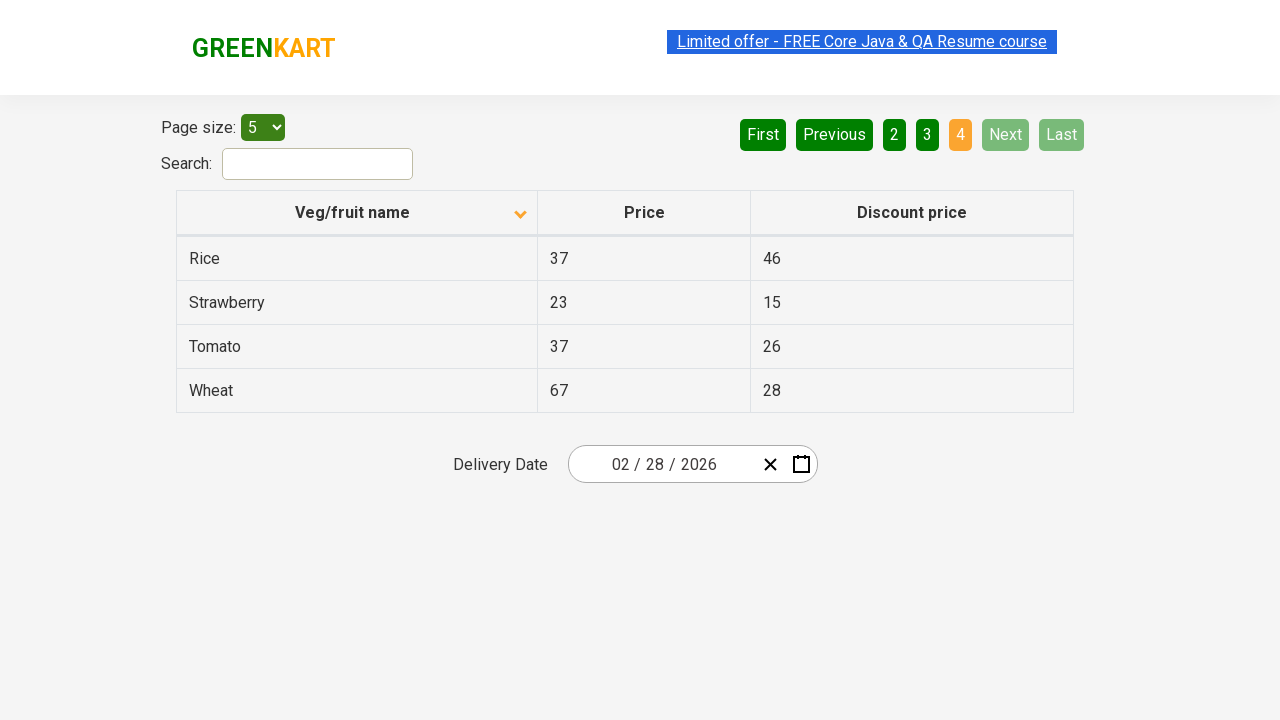

Assertion passed: Rice item was found in the offers table
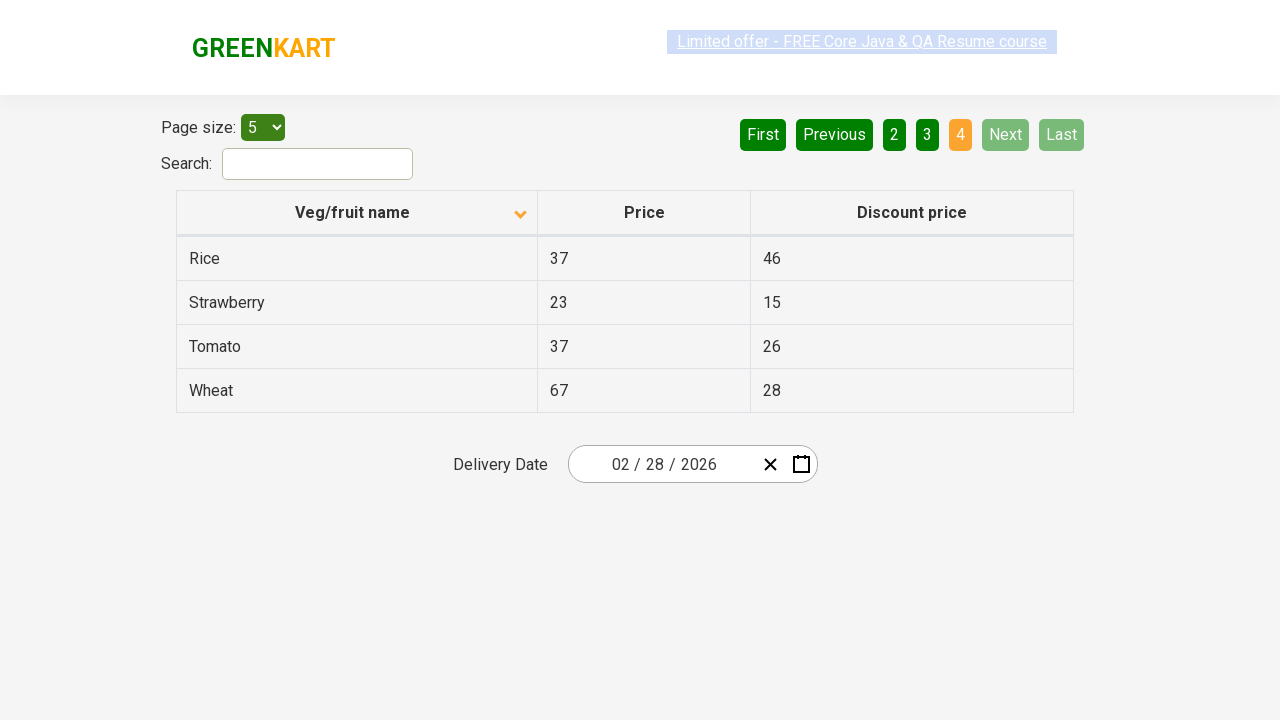

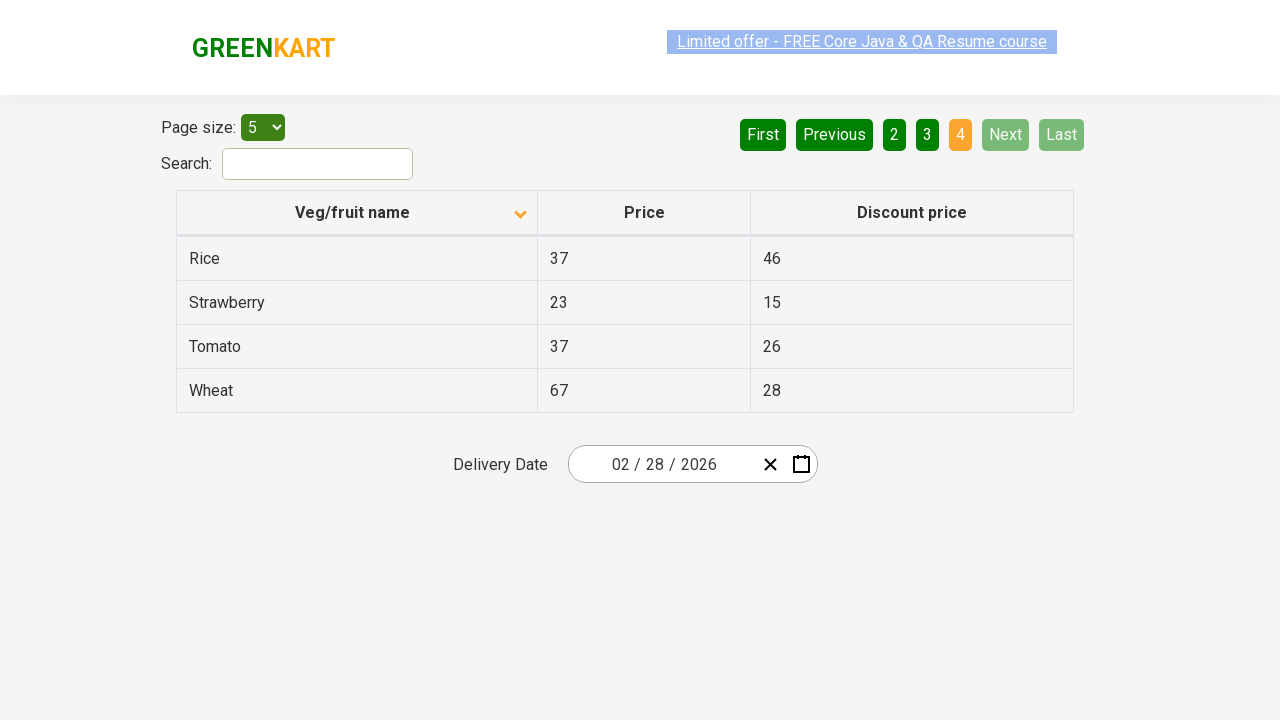